Tests drag-and-drop functionality on the jQuery UI demo page by dragging an element onto a droppable target within an iframe.

Starting URL: https://jqueryui.com/droppable/

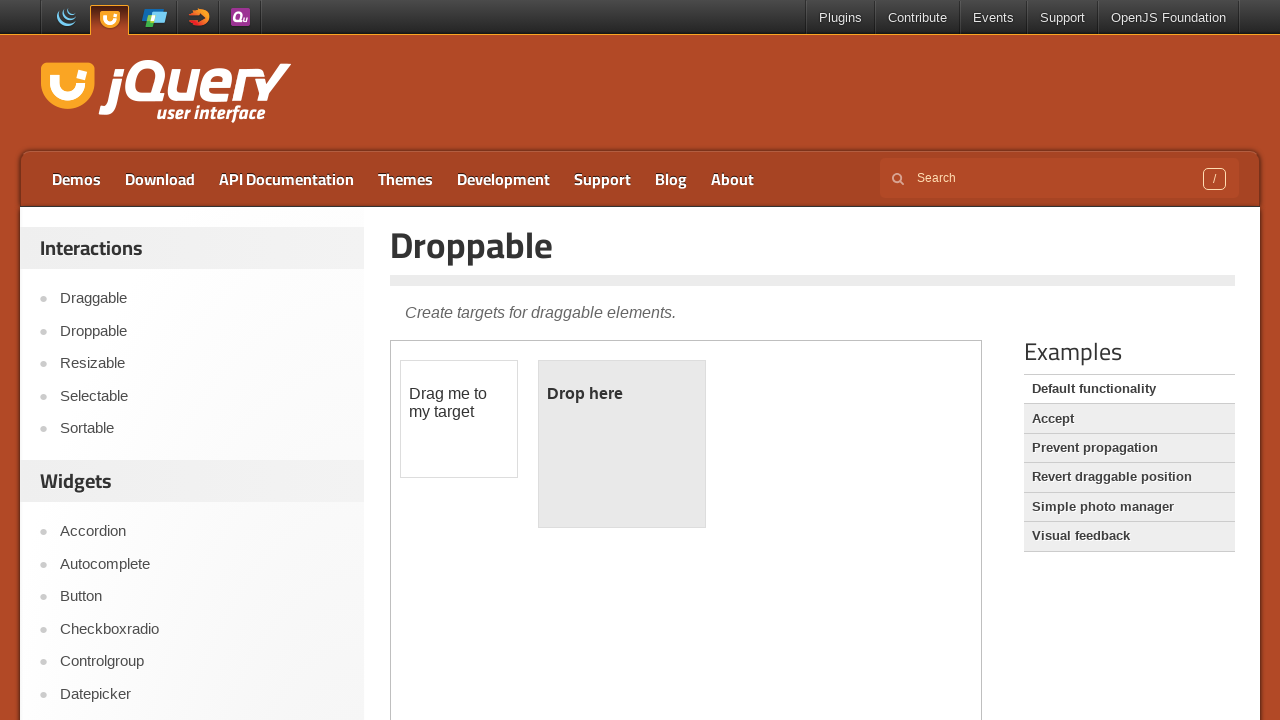

Located iframe containing drag-and-drop demo
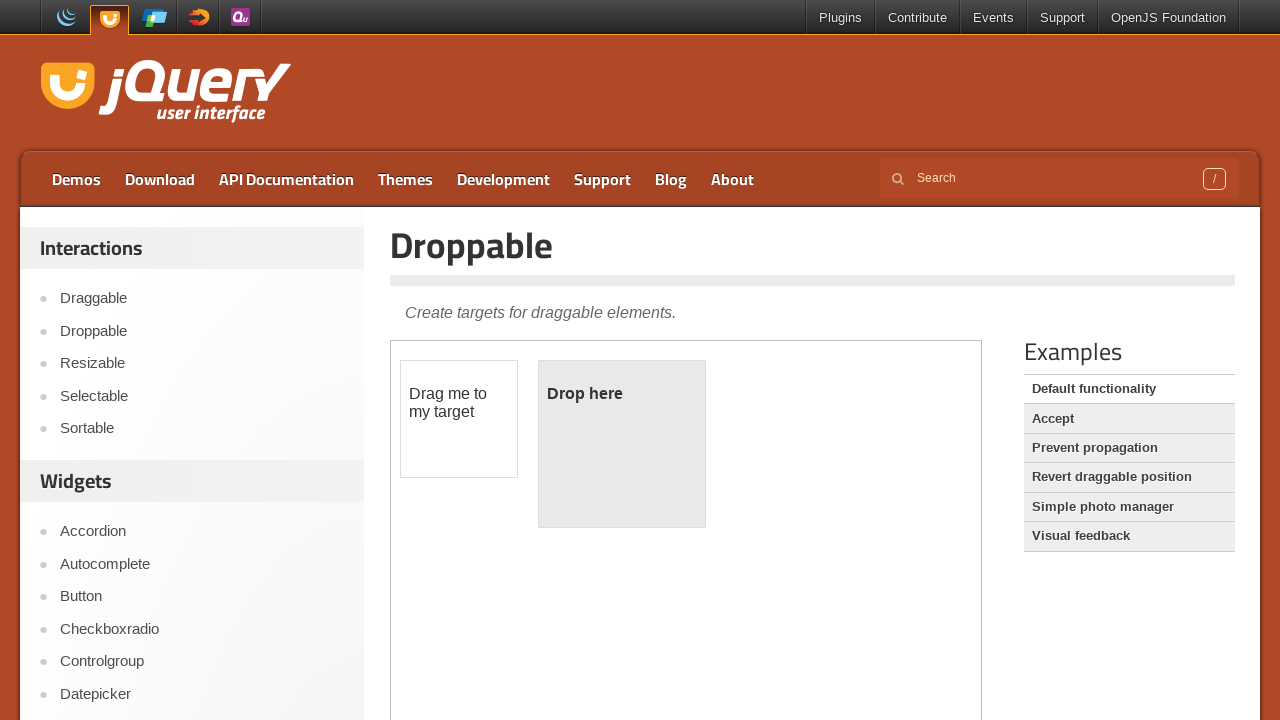

Located draggable element within iframe
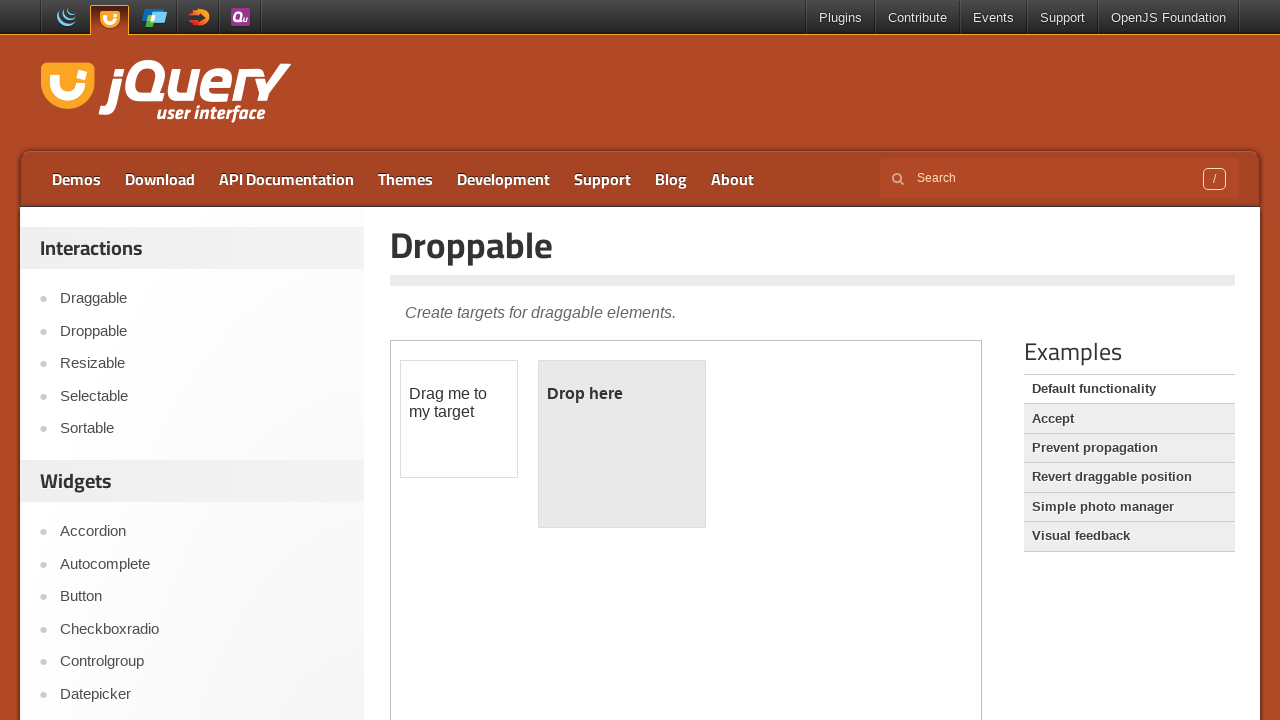

Located droppable target element within iframe
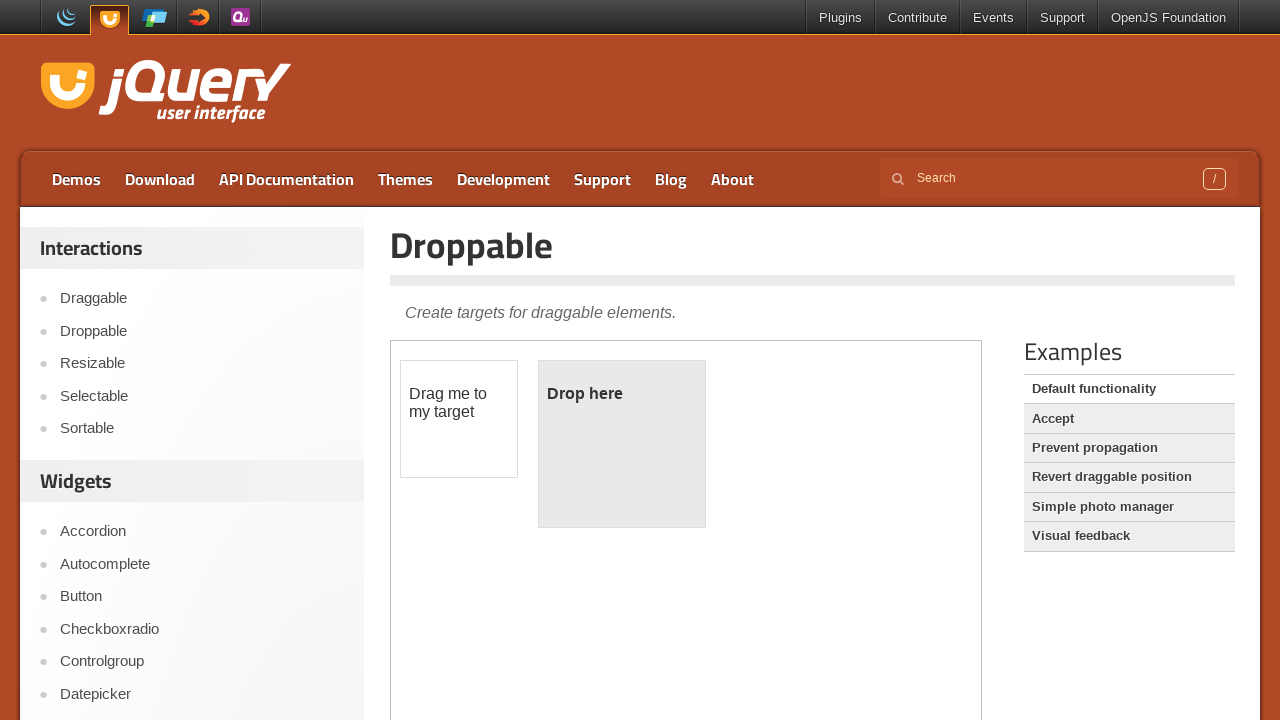

Dragged element onto droppable target at (622, 444)
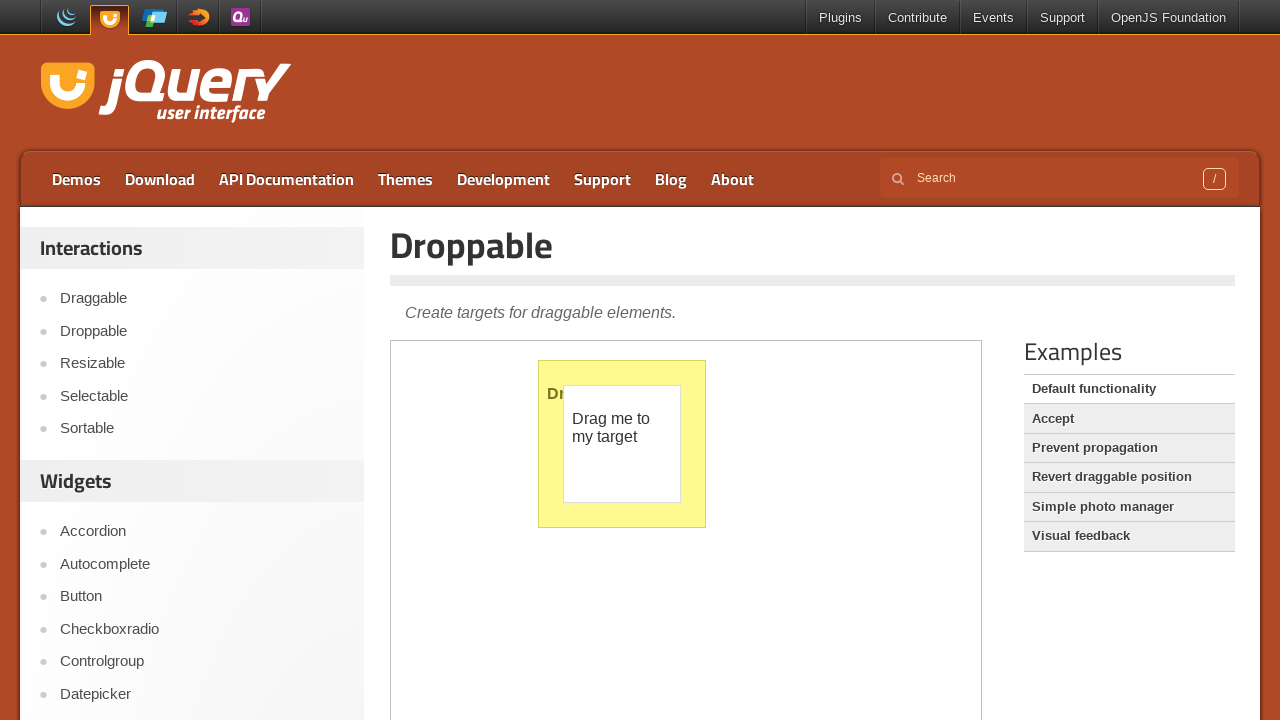

Verified drop was successful - droppable element text changed to 'Dropped!'
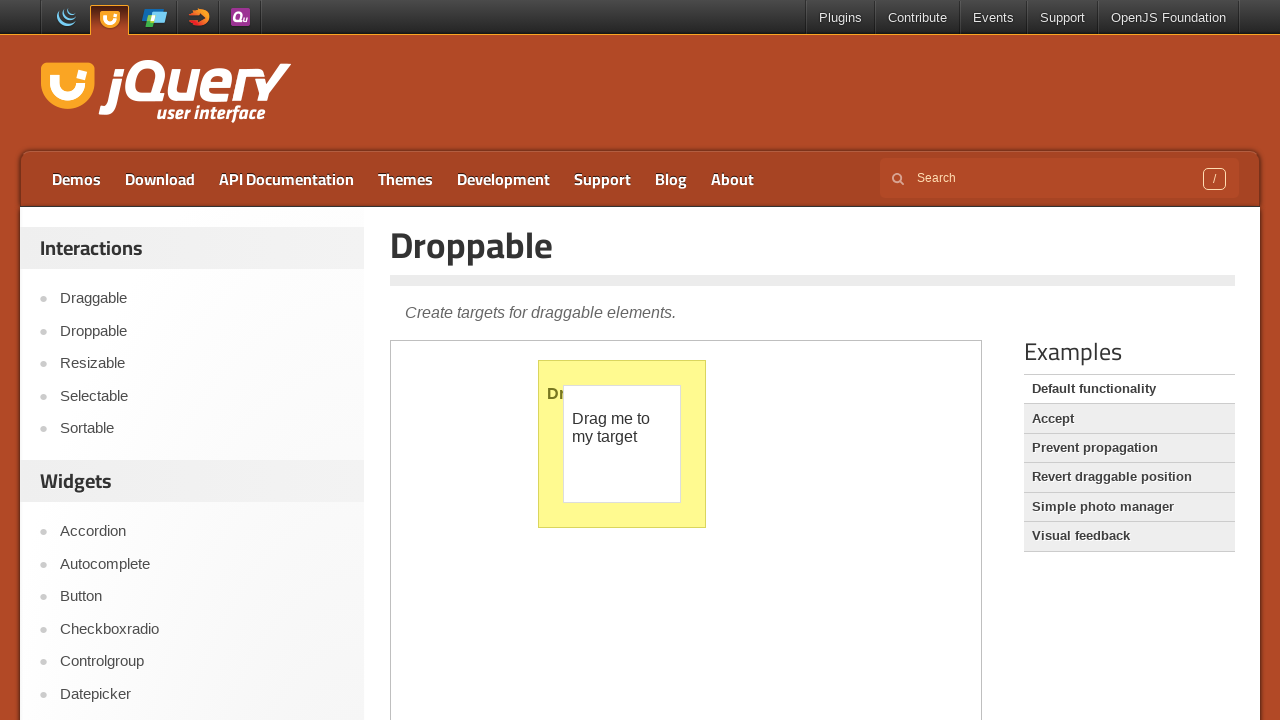

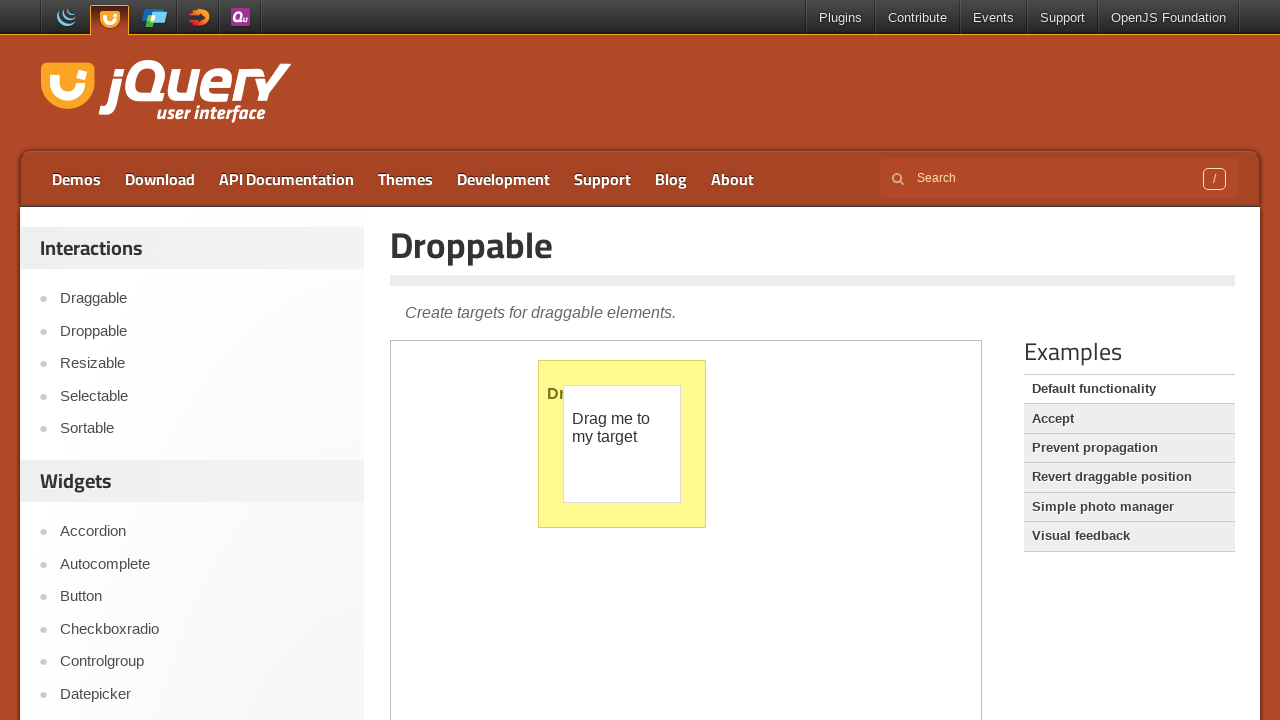